Tests file upload functionality by selecting a file, clicking the upload button, and verifying the "File Uploaded!" confirmation message is displayed

Starting URL: https://the-internet.herokuapp.com/upload

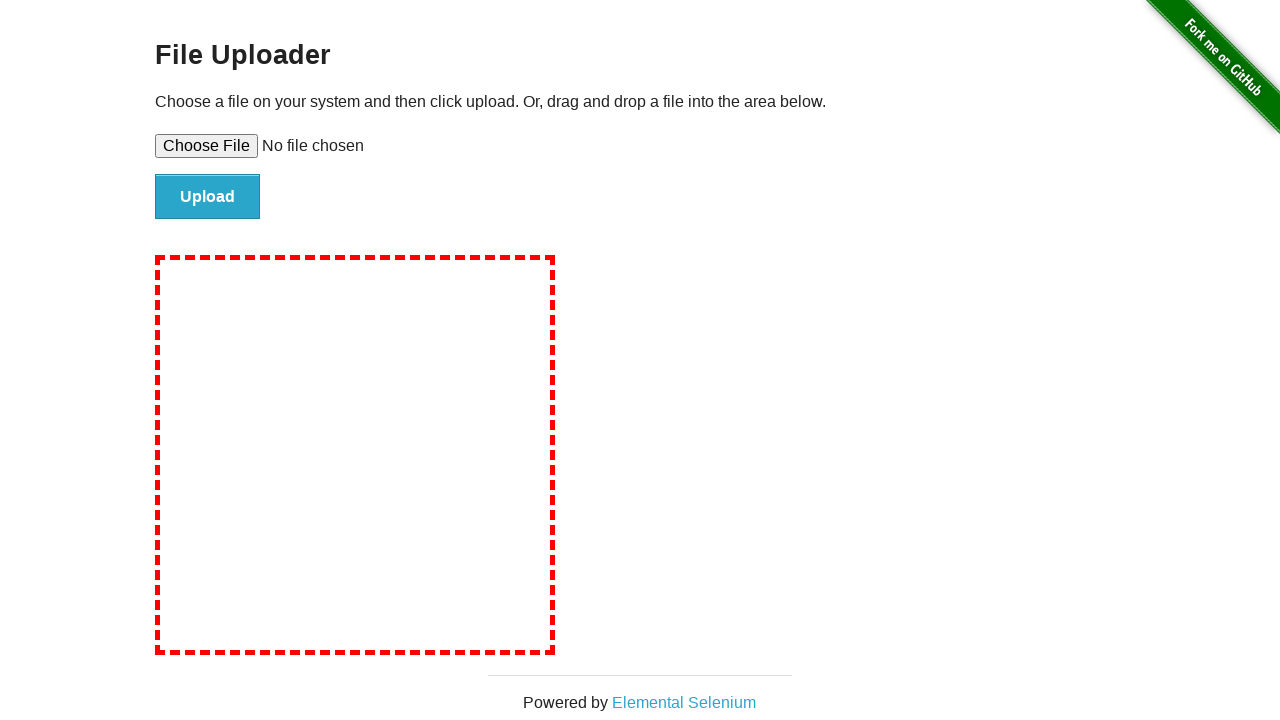

Created temporary test file for upload
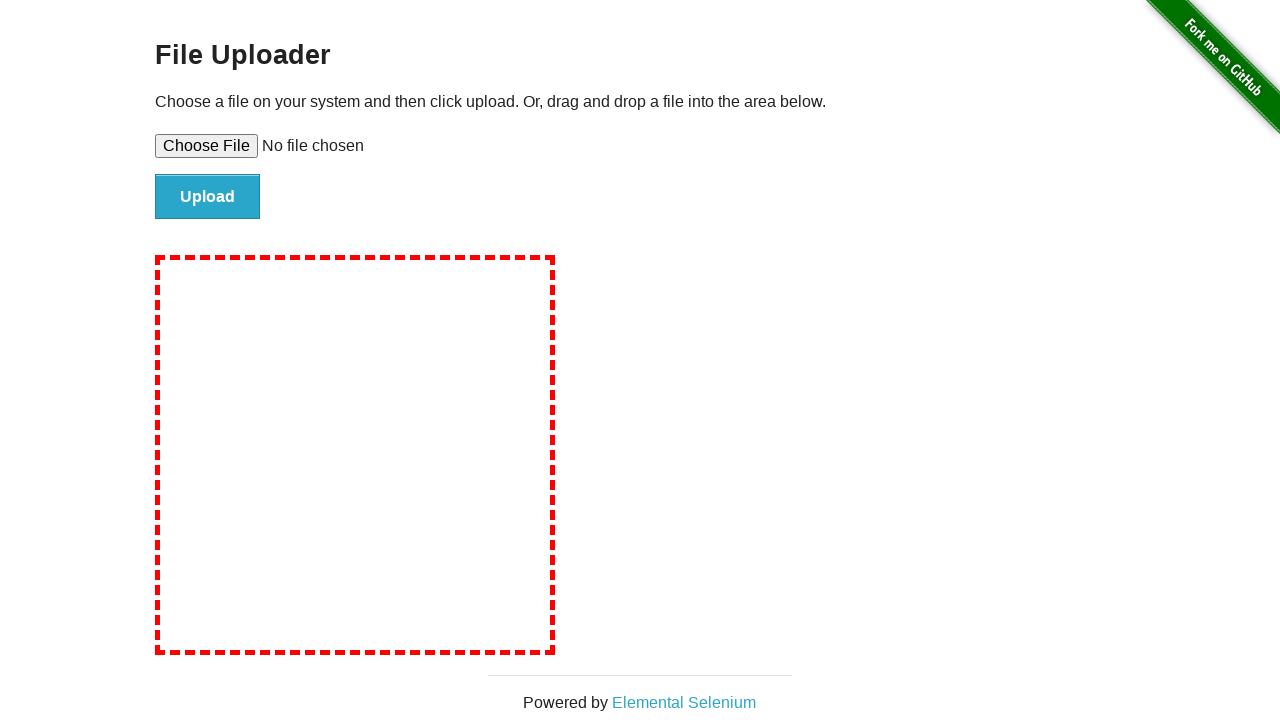

Selected test file for upload via file input
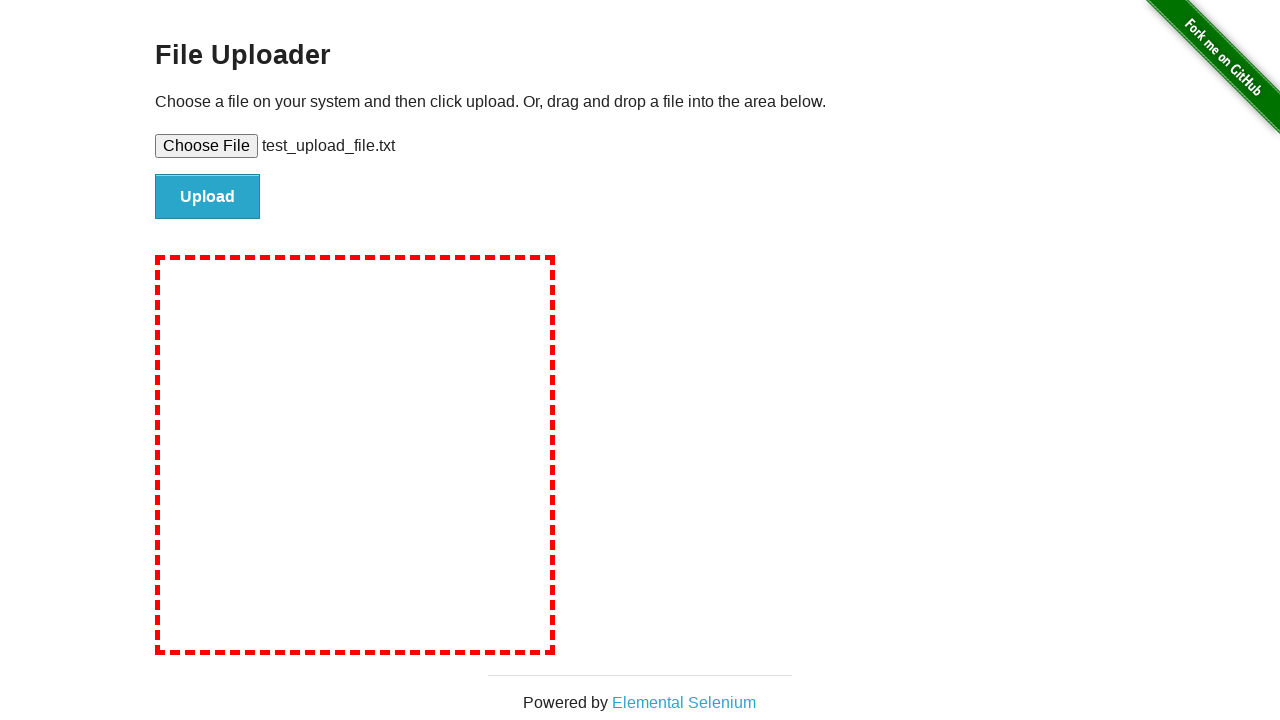

Clicked the Upload button to submit file at (208, 197) on input#file-submit
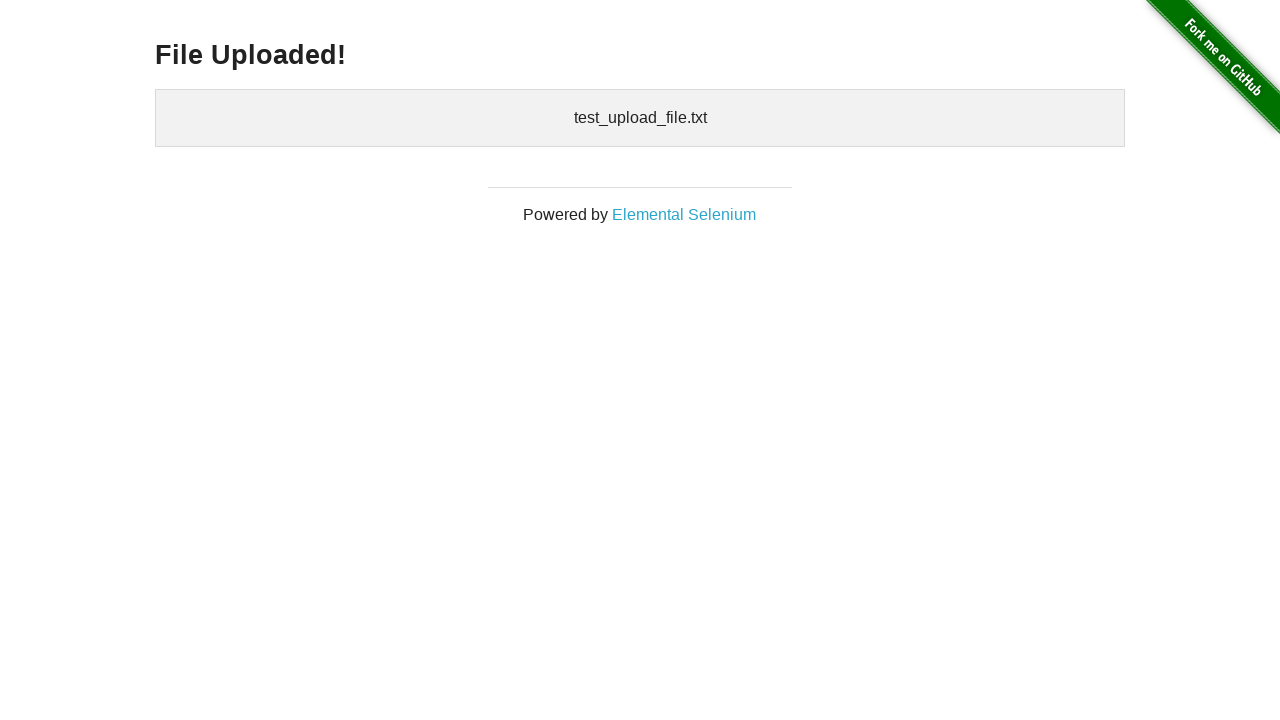

File upload confirmation heading appeared
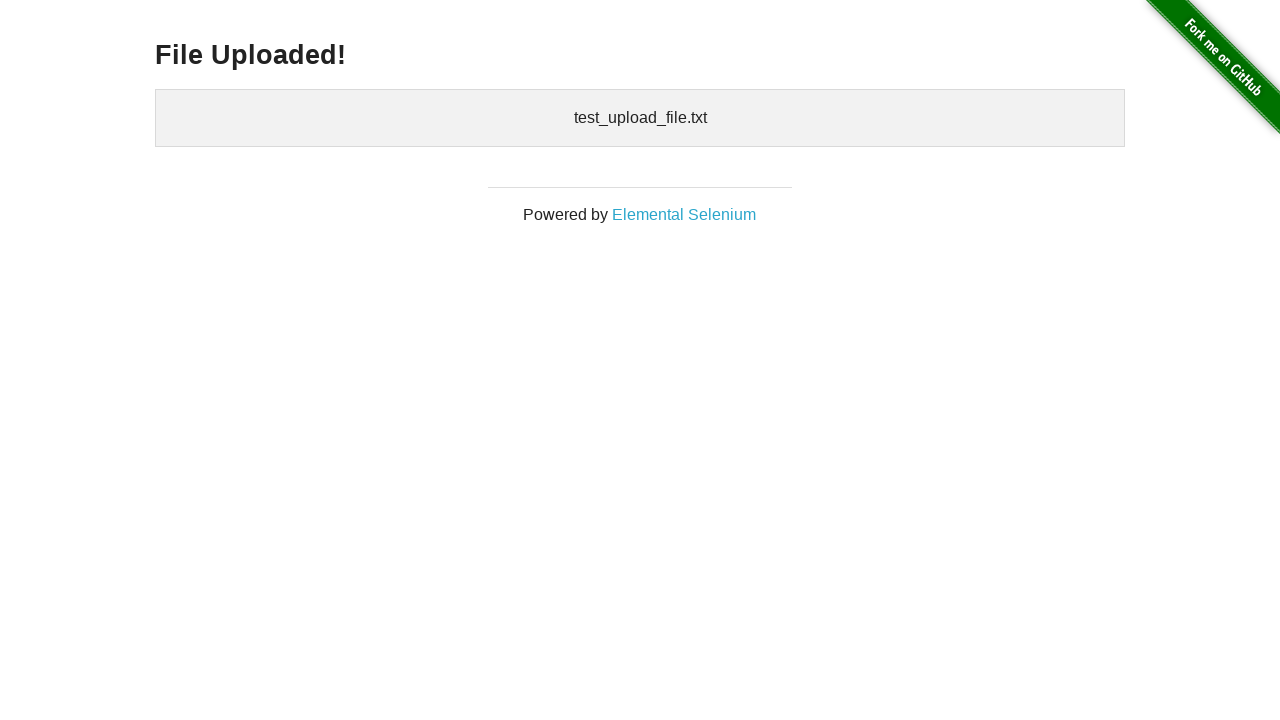

Verified 'File Uploaded!' confirmation message is visible
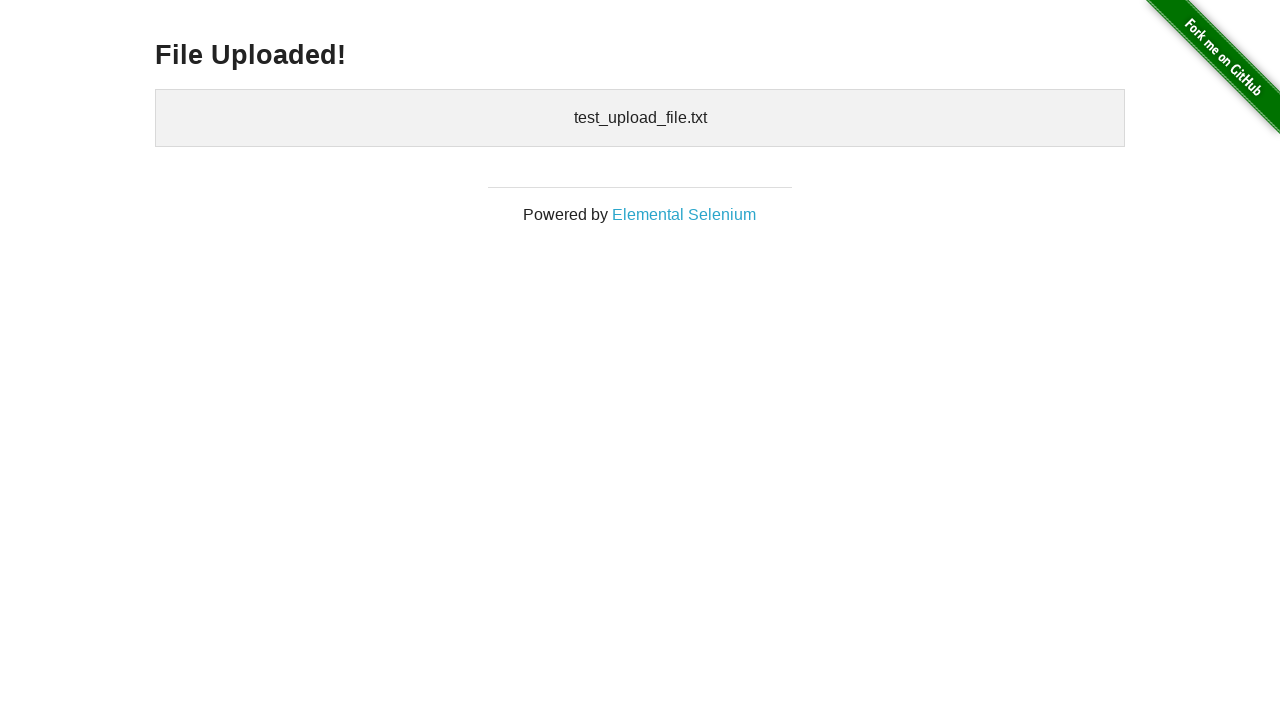

Cleaned up temporary test file
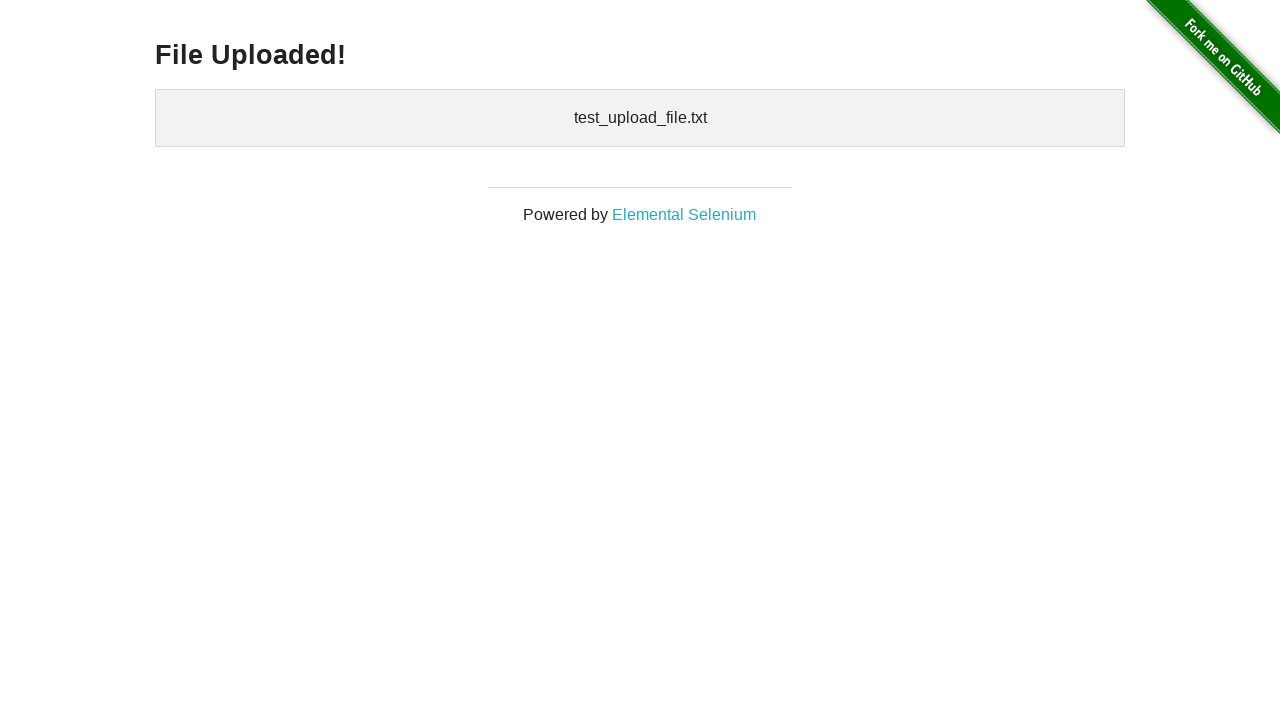

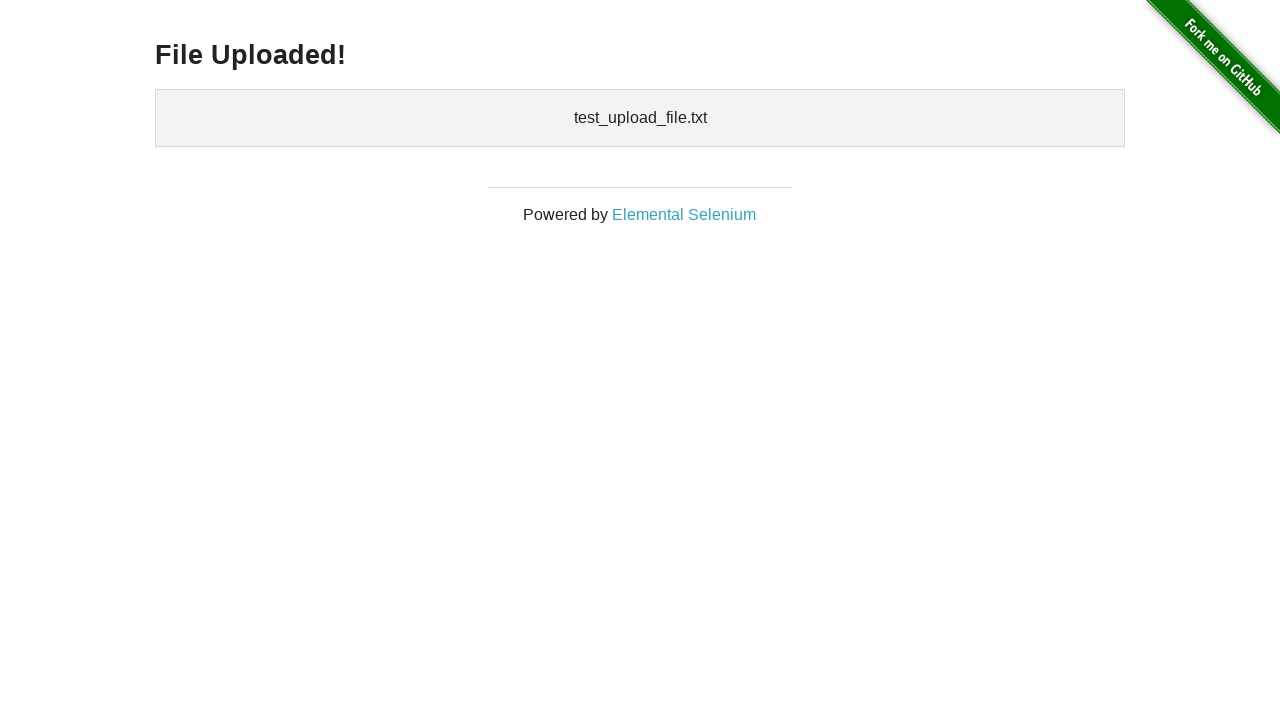